Tests form interactions on an automation practice page by clicking a radio button and filling an autocomplete field

Starting URL: https://rahulshettyacademy.com/AutomationPractice/

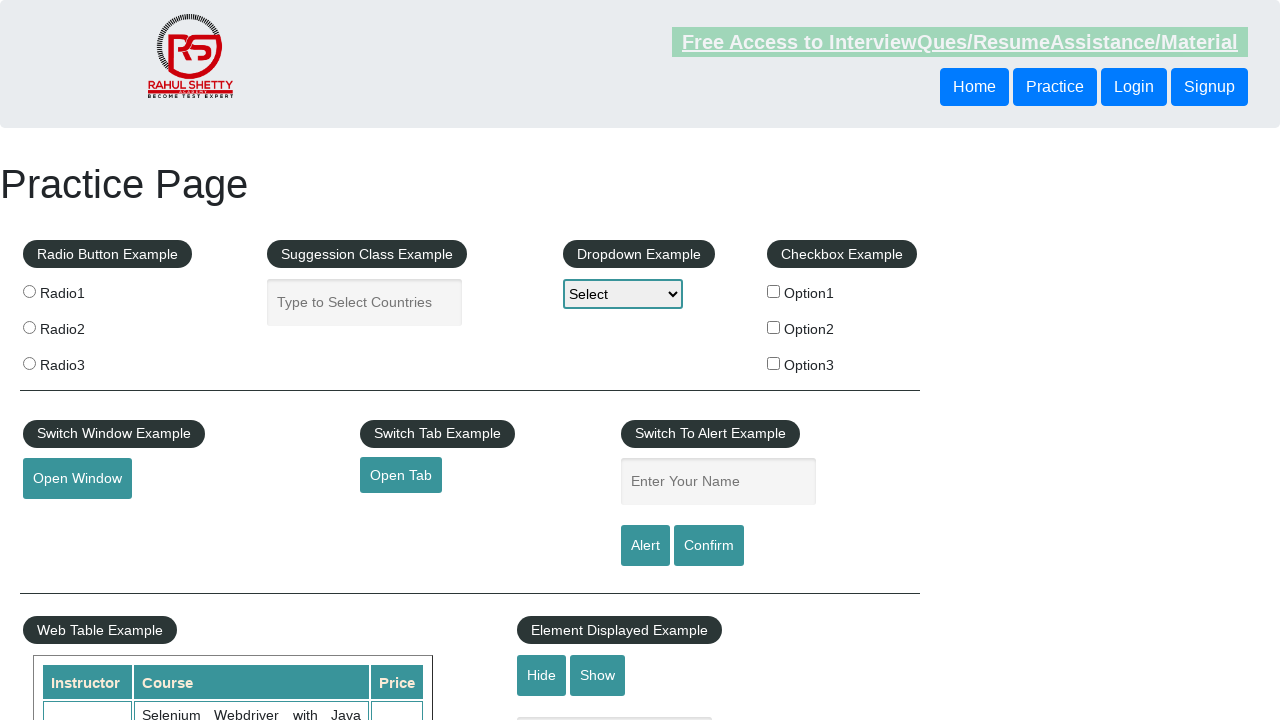

Clicked the first radio button (radio1) at (29, 291) on input[value='radio1']
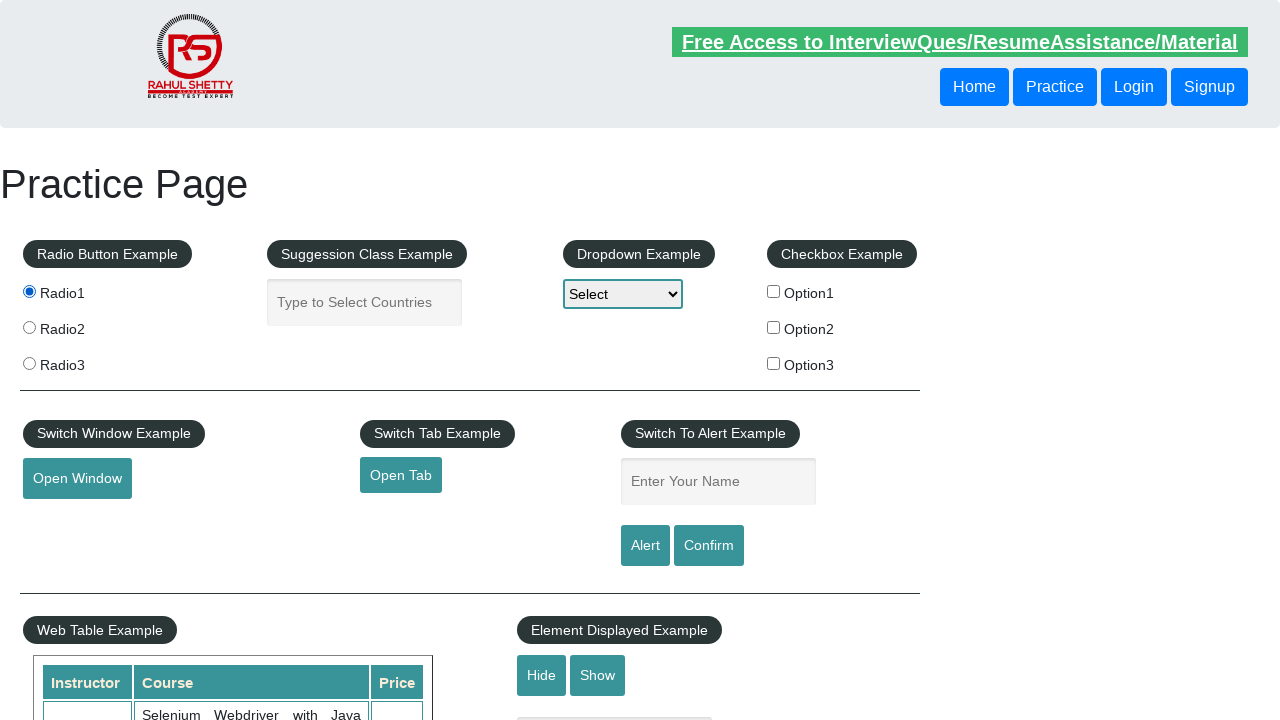

Filled autocomplete field with 'India' on #autocomplete
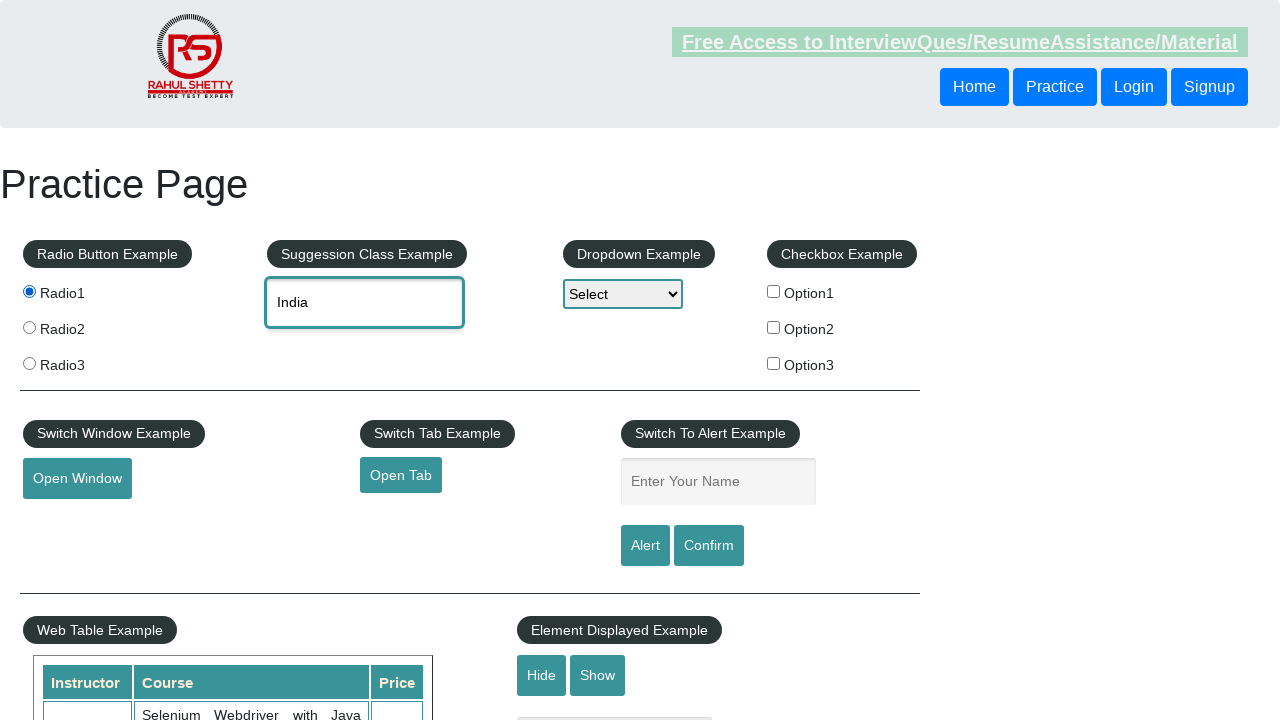

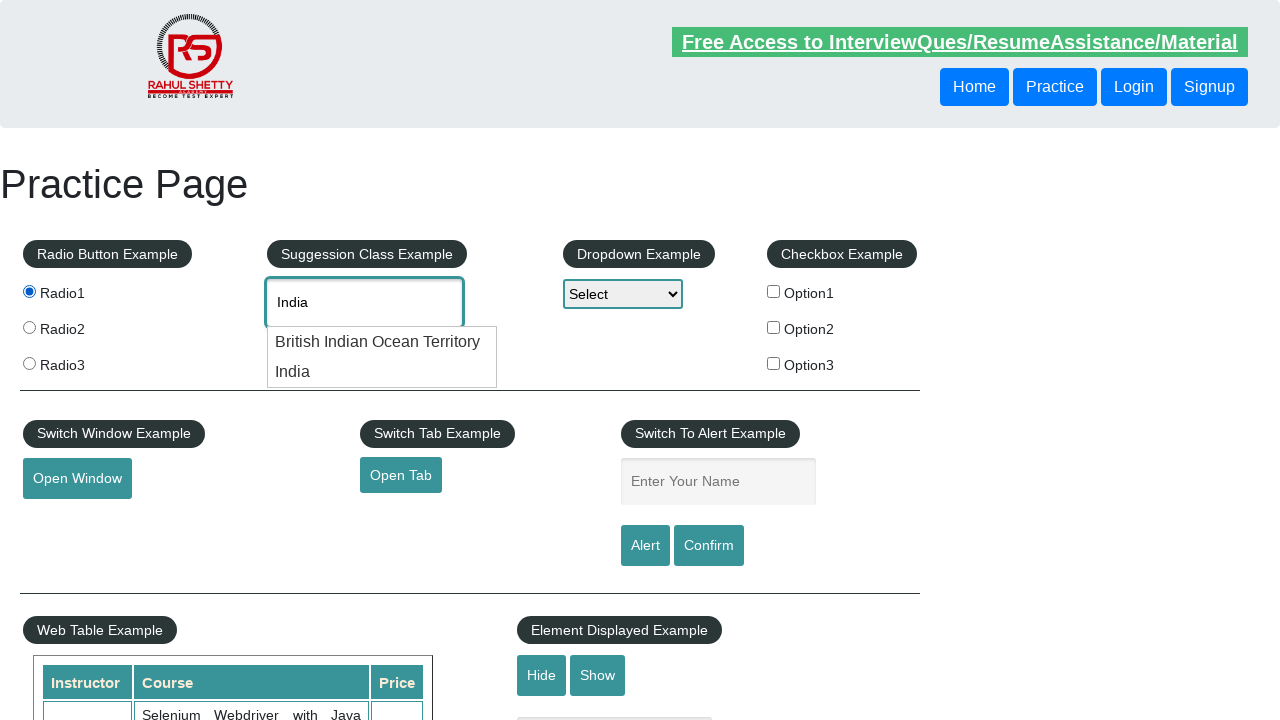